Tests clicking a button that opens a new tab and verifies content

Starting URL: https://www.qa-practice.com/elements/new_tab/button

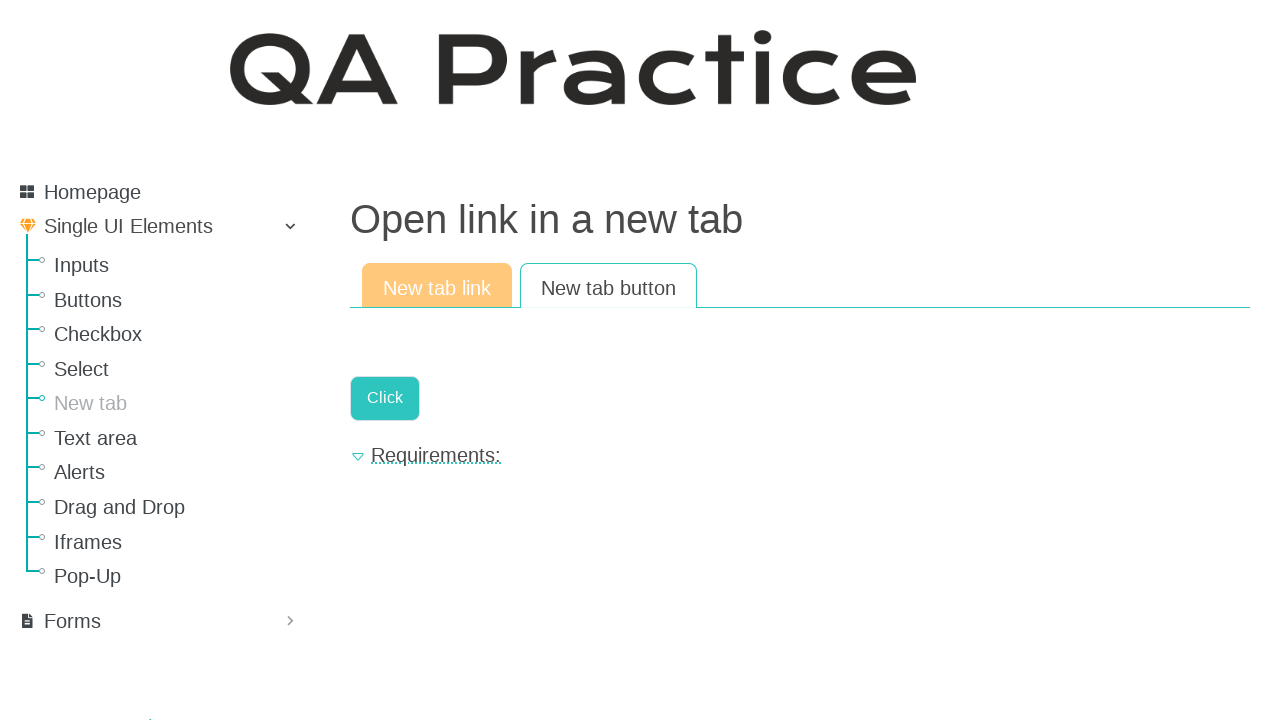

Clicked link that opens new tab at (385, 398) on internal:role=link[name="Click"i]
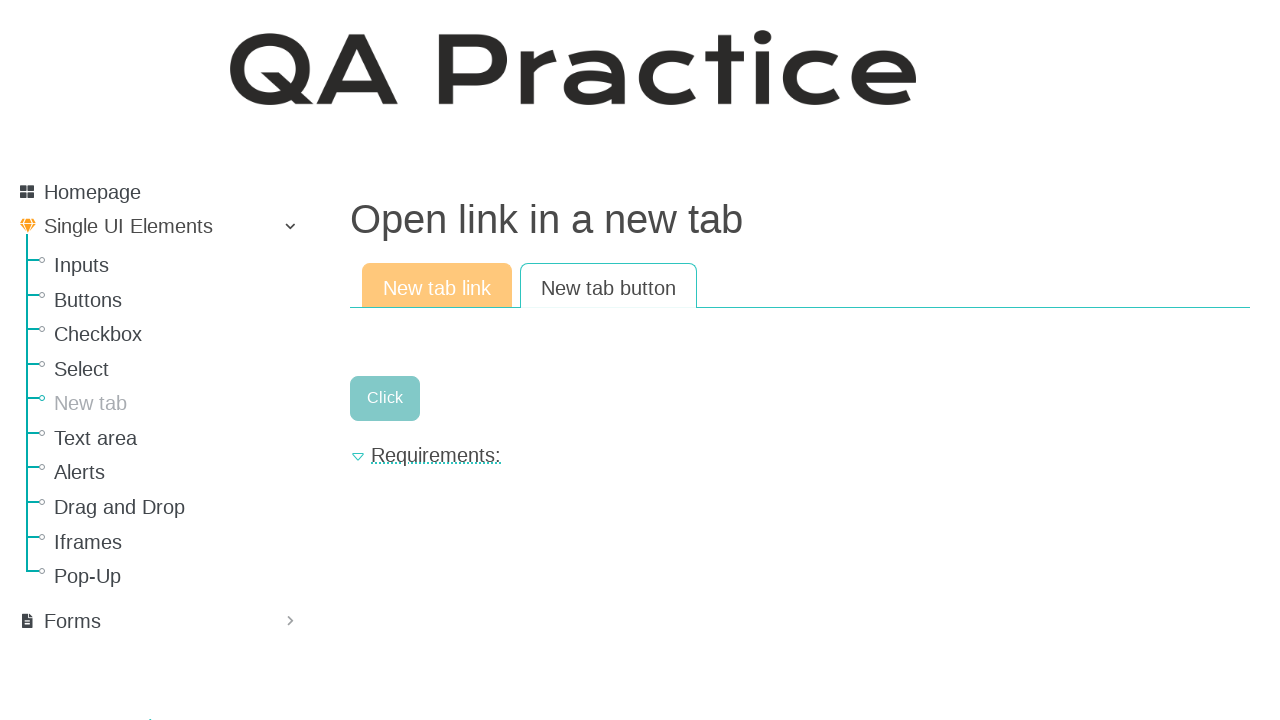

New tab popup captured and retrieved
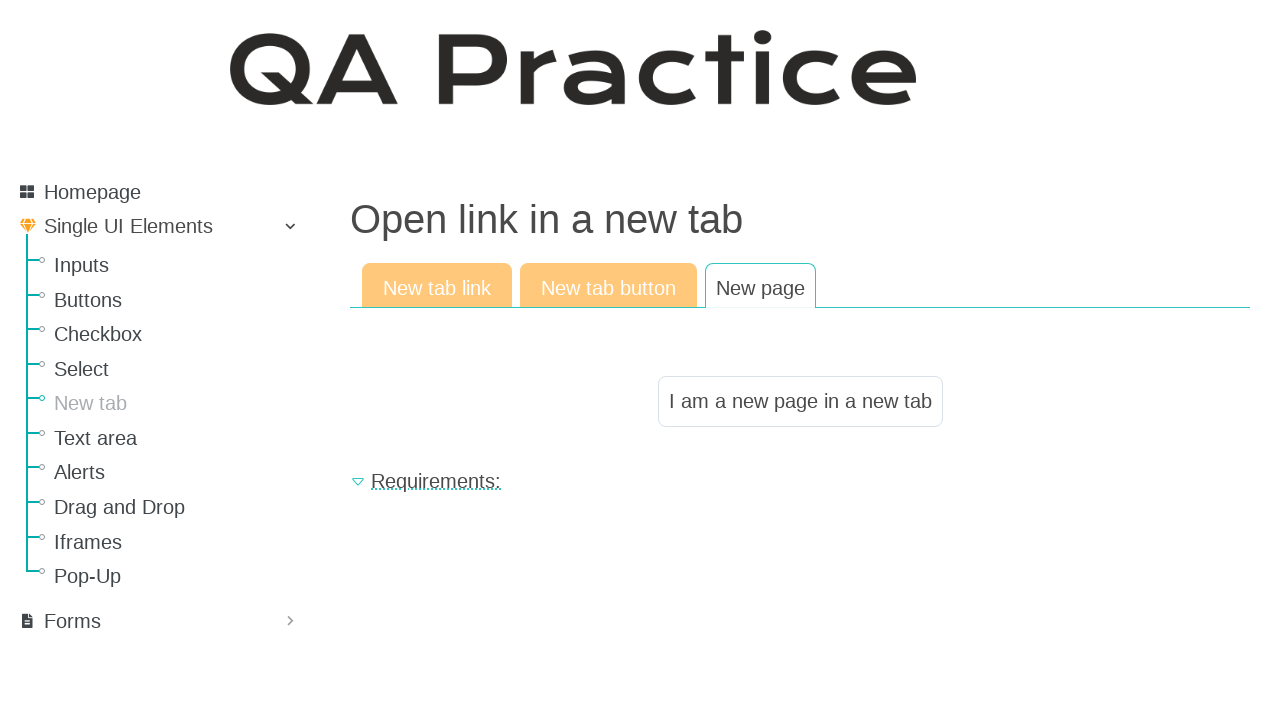

New tab content loaded - result text element appeared
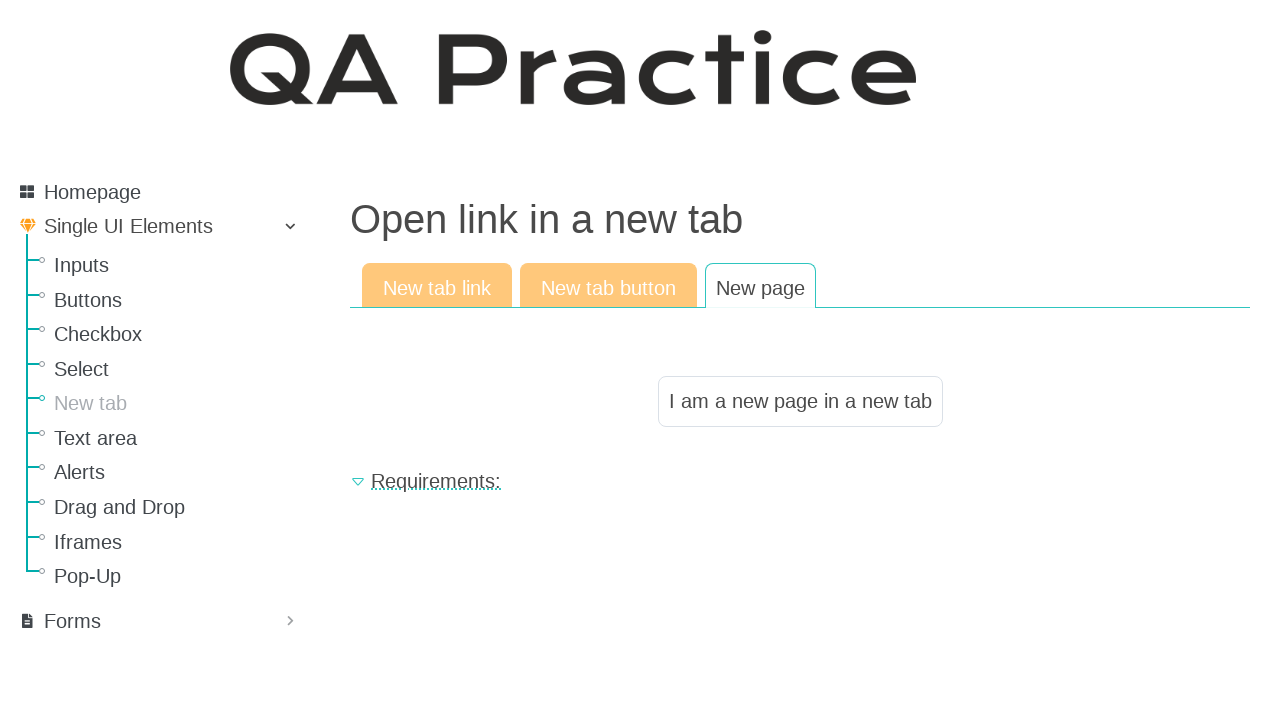

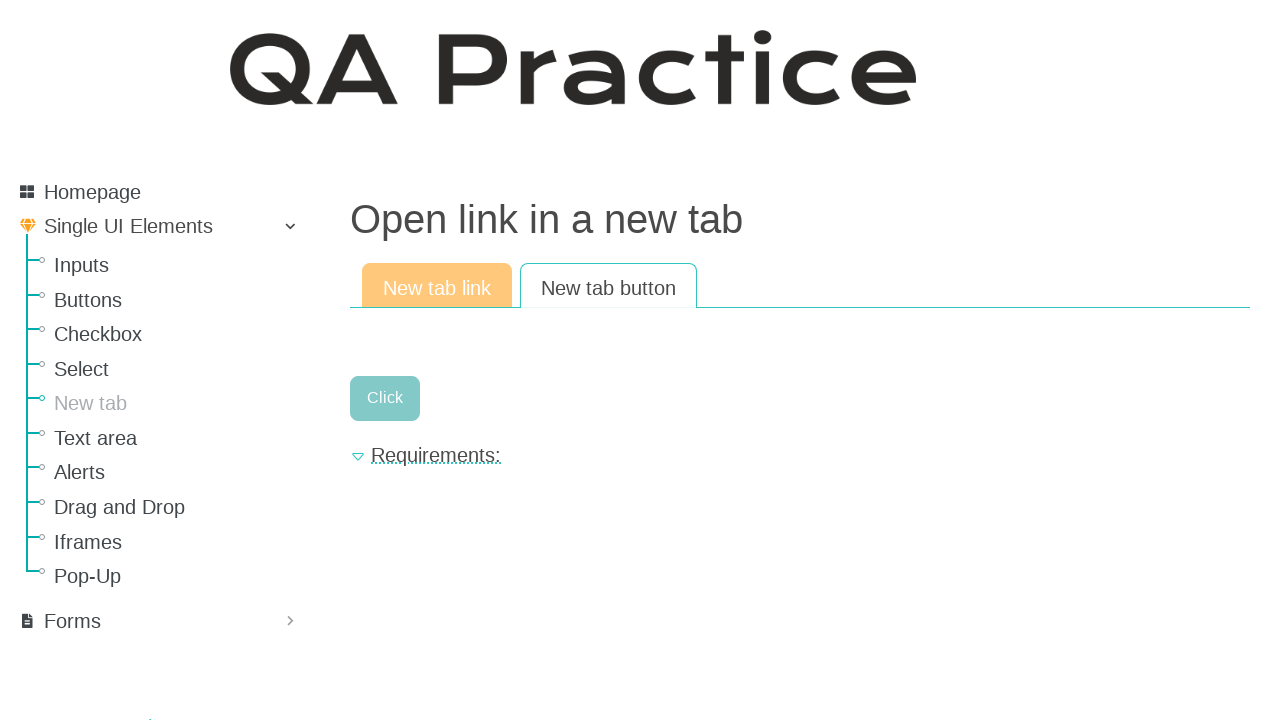